Tests handling an unexpected alert dialog on page load, then fills out a form with first and last name fields and submits it.

Starting URL: http://only-testing-blog.blogspot.com/2014/06/alert_6.html

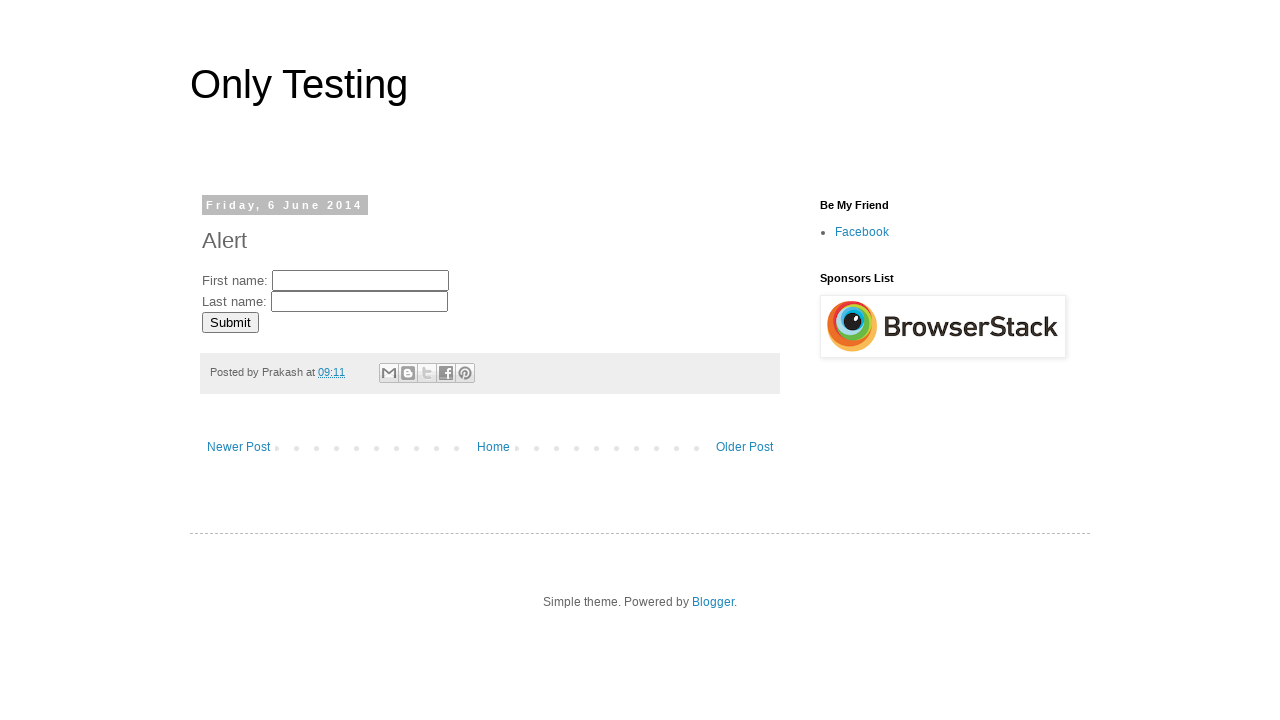

Set up dialog handler to dismiss unexpected alerts
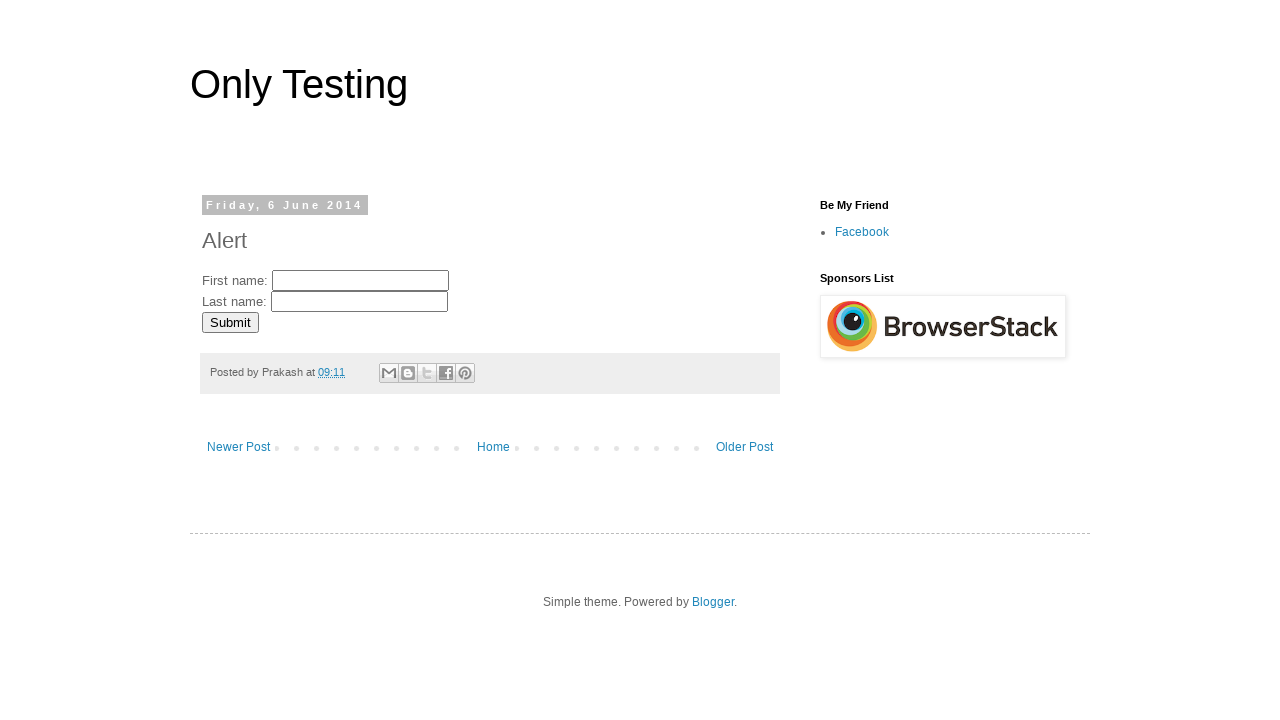

Page loaded and DOM content ready
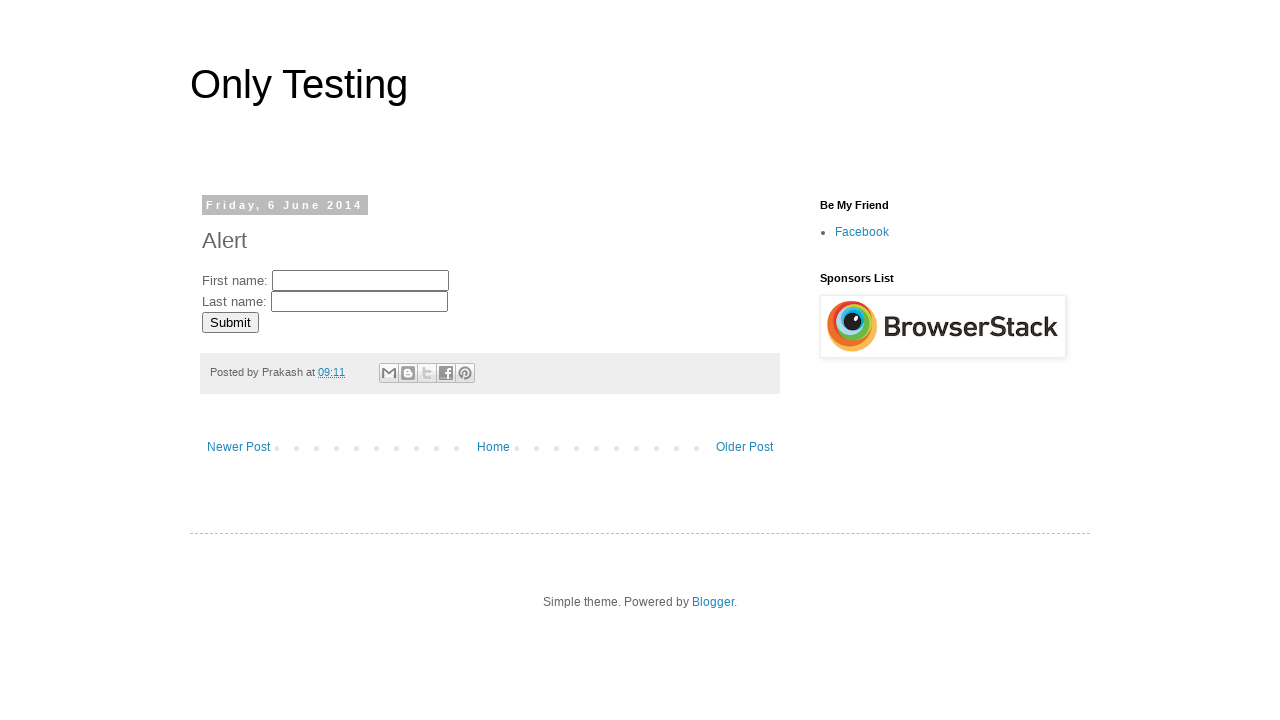

Filled first name field with 'Abhi' on input[name='fname']
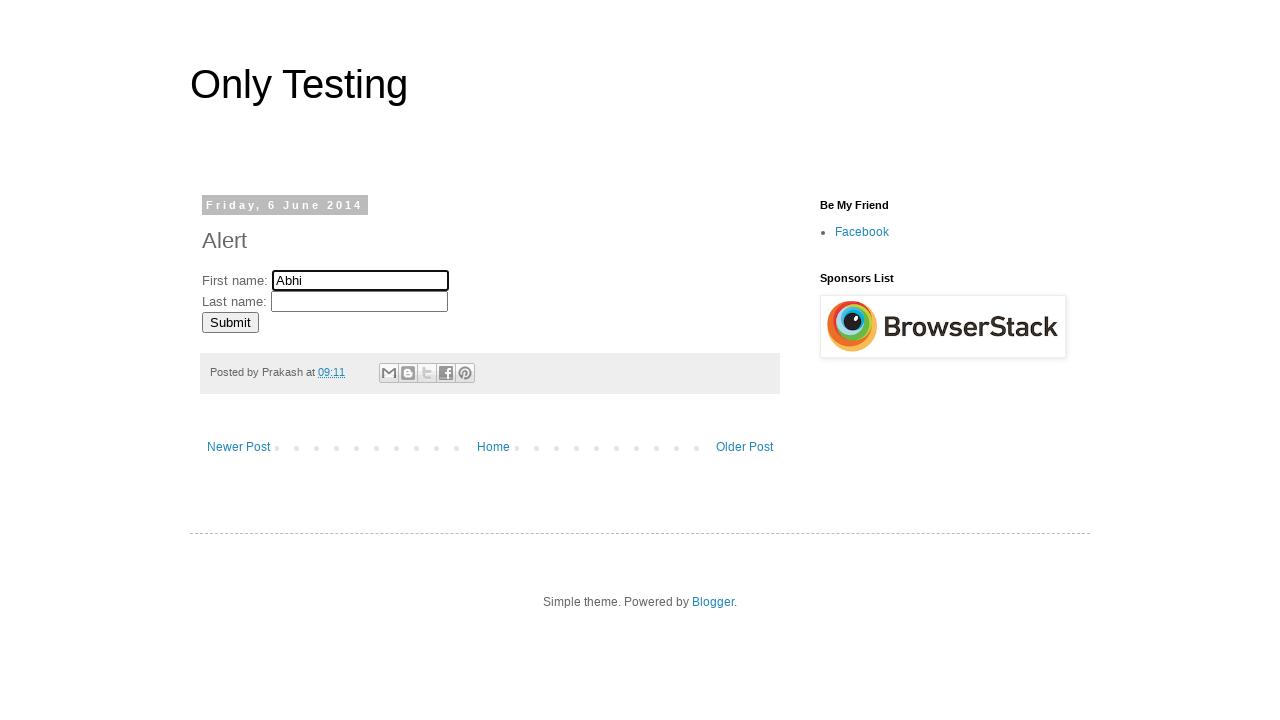

Filled last name field with 'Dixit' on input[name='lname']
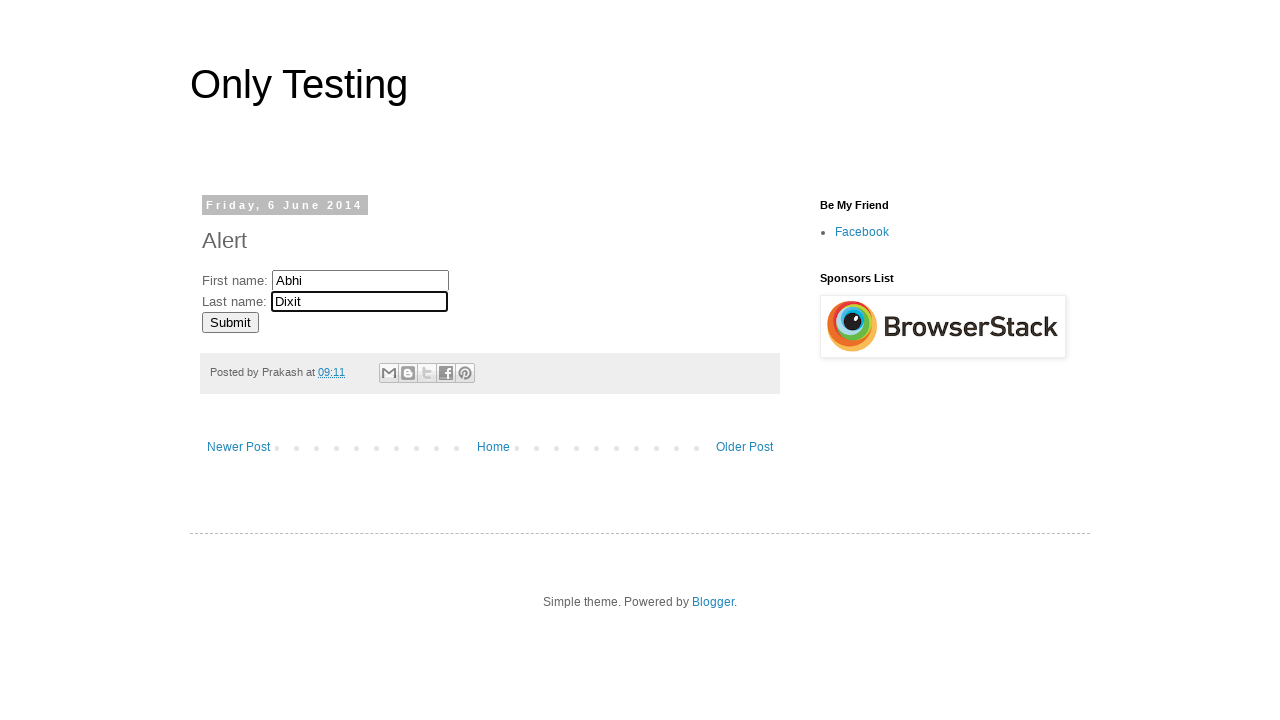

Clicked submit button to submit form at (230, 322) on input[type='submit']
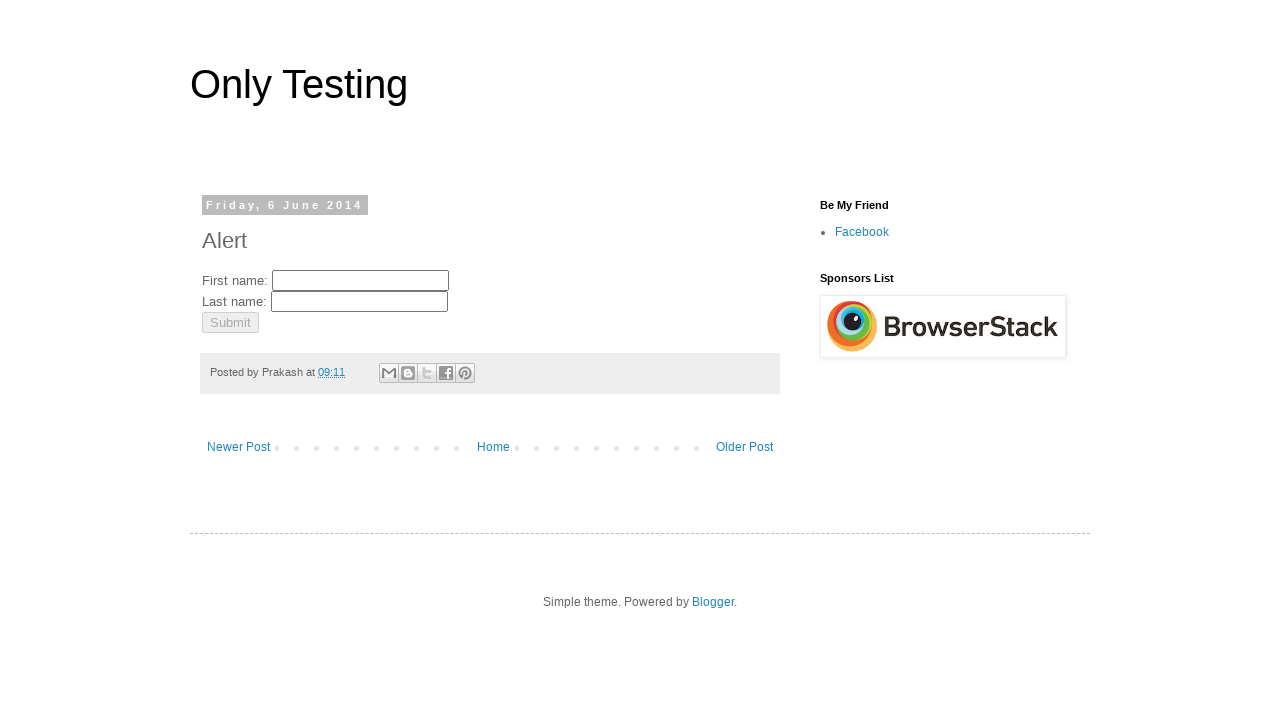

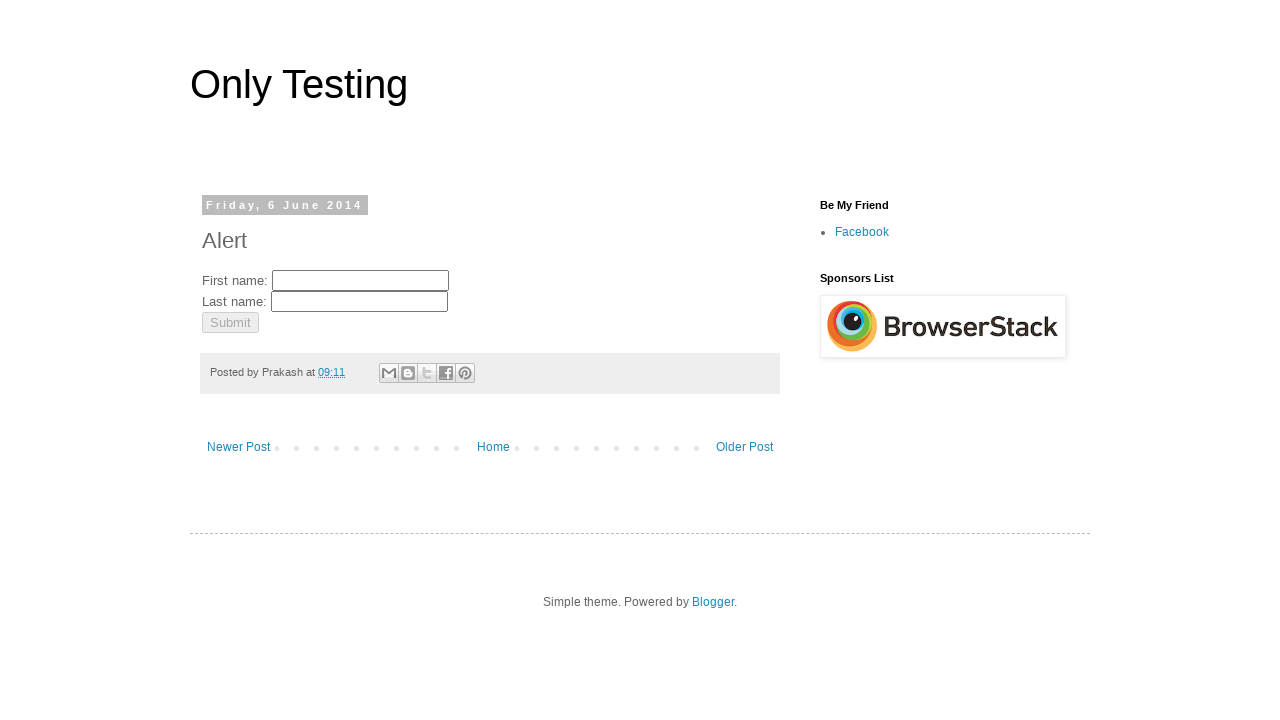